Tests the user registration flow on ParaBank by filling out the registration form with personal details, address, and account credentials, then submitting the form and verifying successful registration.

Starting URL: https://parabank.parasoft.com/parabank/index.htm

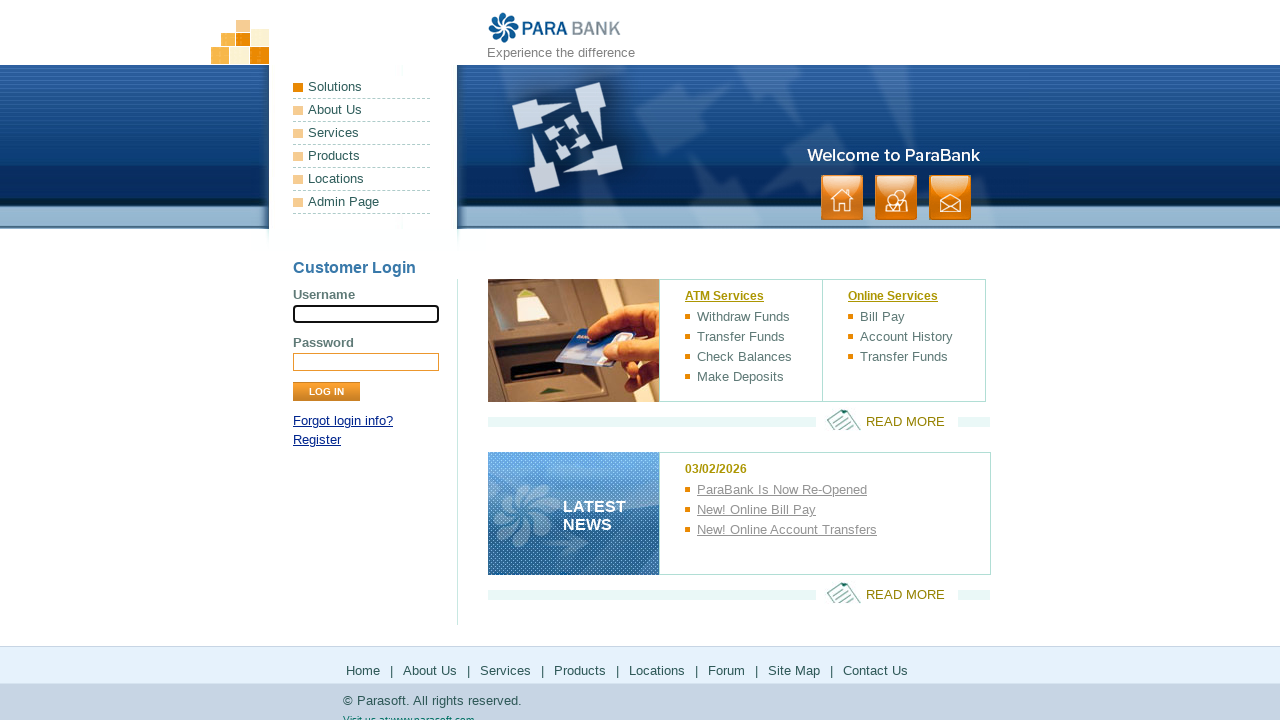

Clicked Register link to navigate to registration form at (317, 440) on internal:role=link[name="Register"i]
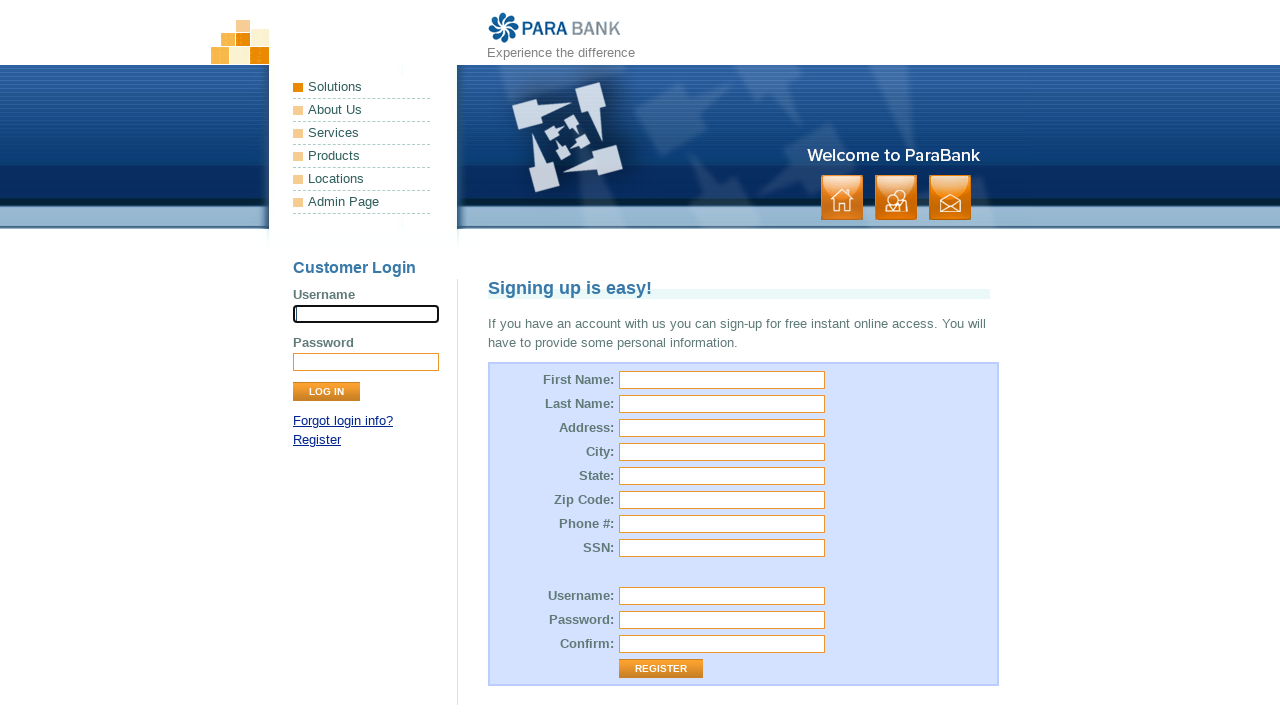

Filled first name field with 'Michael' on [id="customer.firstName"]
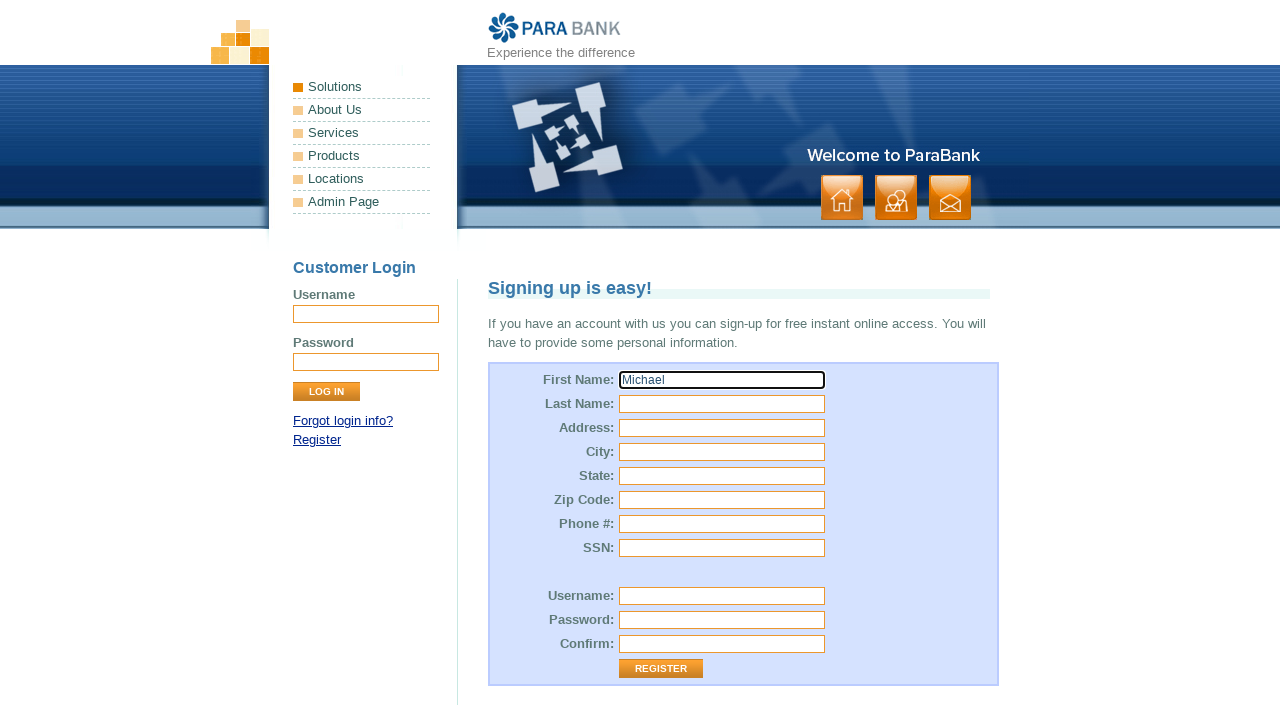

Filled last name field with 'Thompson' on [id="customer.lastName"]
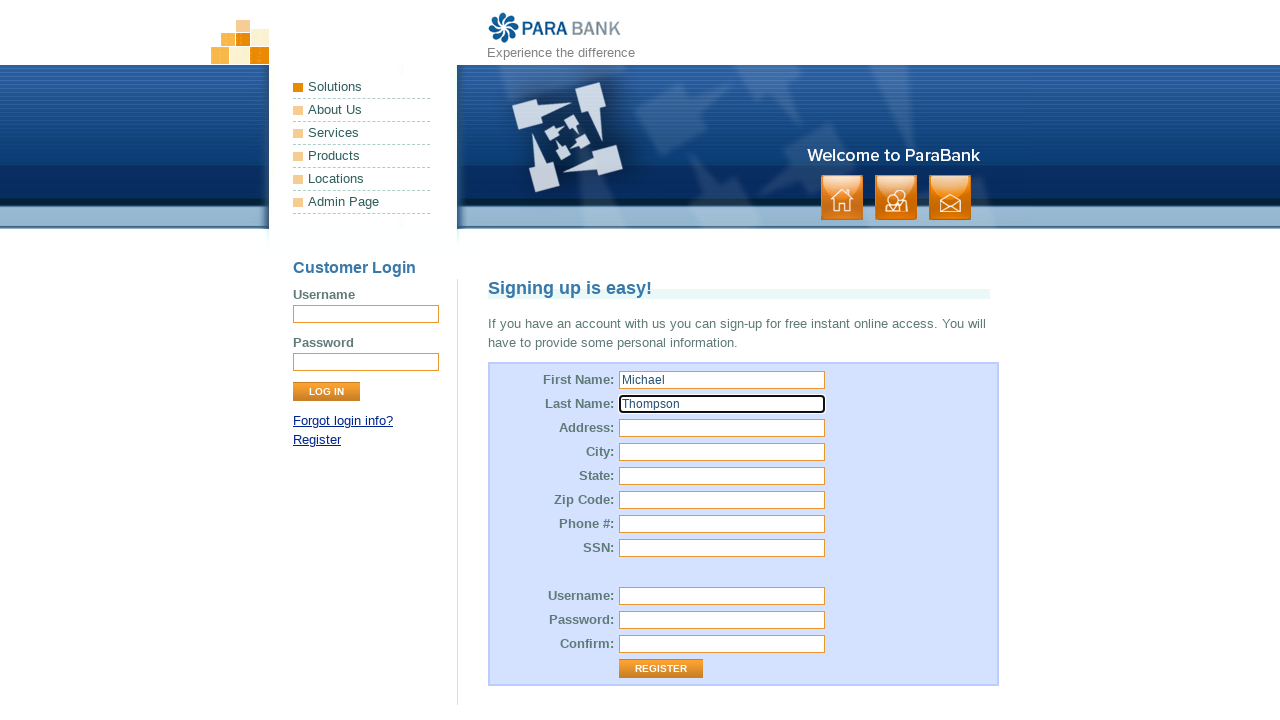

Filled street address field with '742 Maple Avenue' on [id="customer.address.street"]
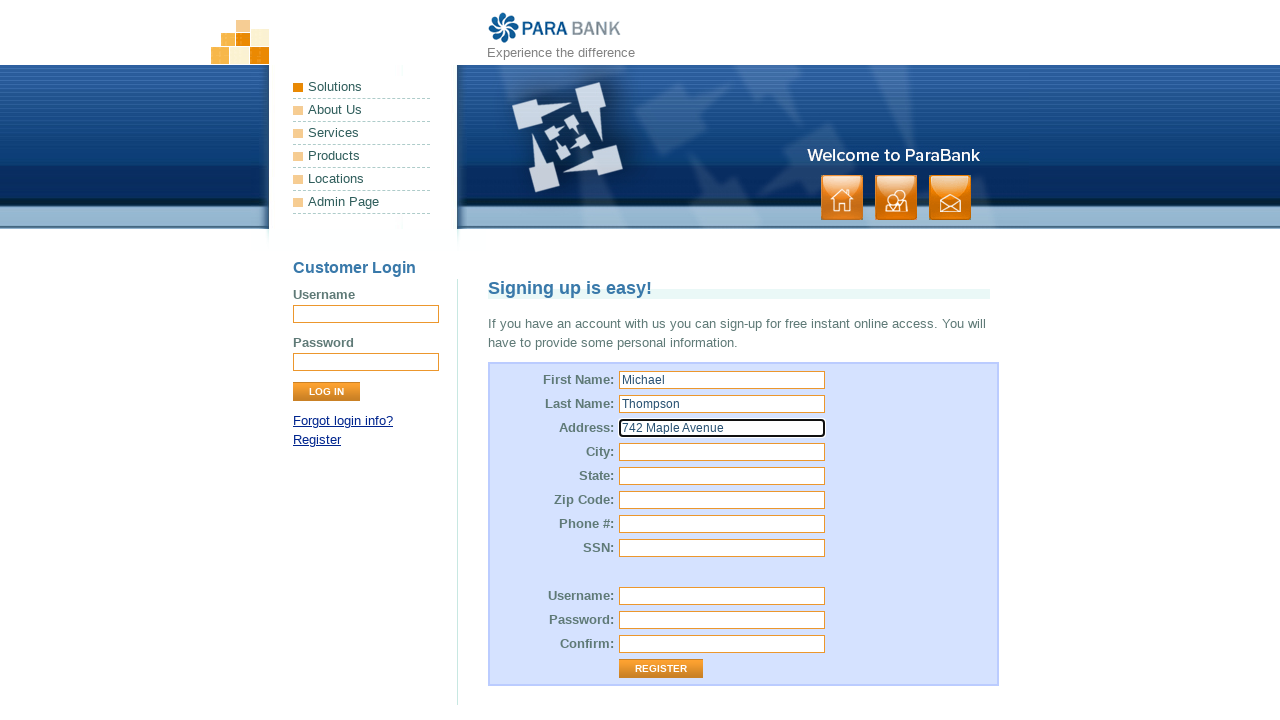

Filled city field with 'Springfield' on [id="customer.address.city"]
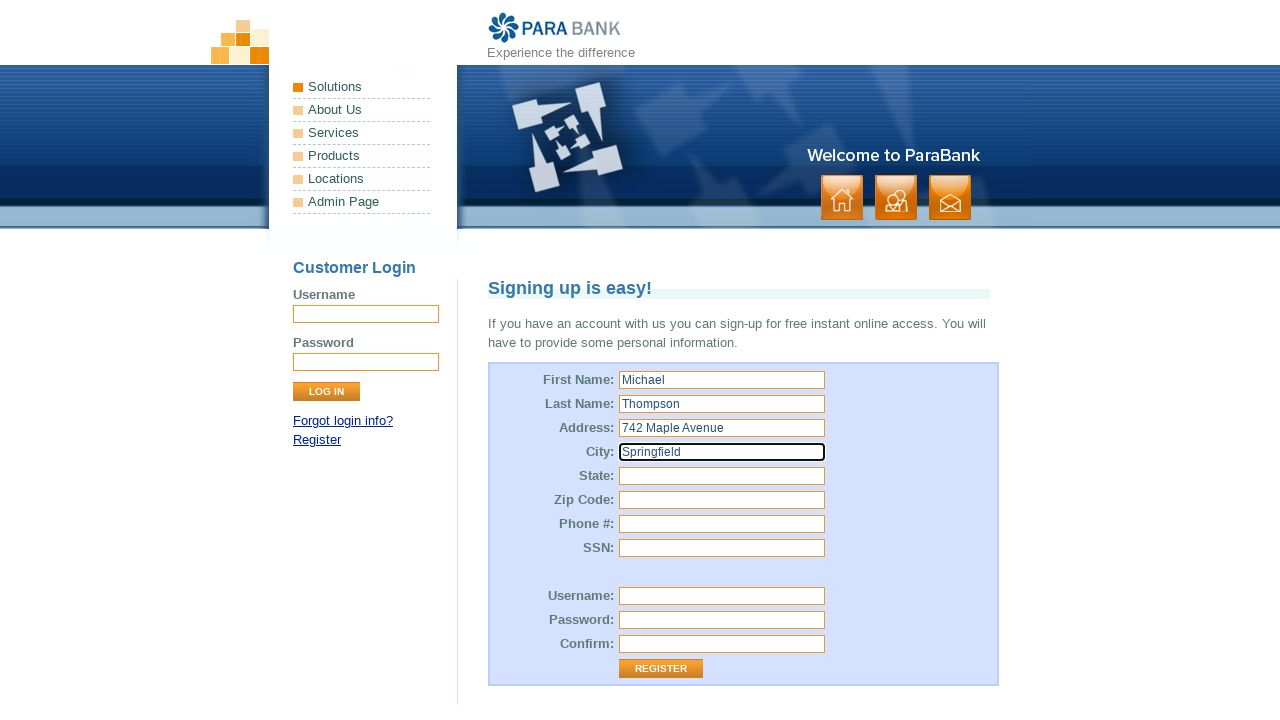

Filled state field with 'Illinois' on [id="customer.address.state"]
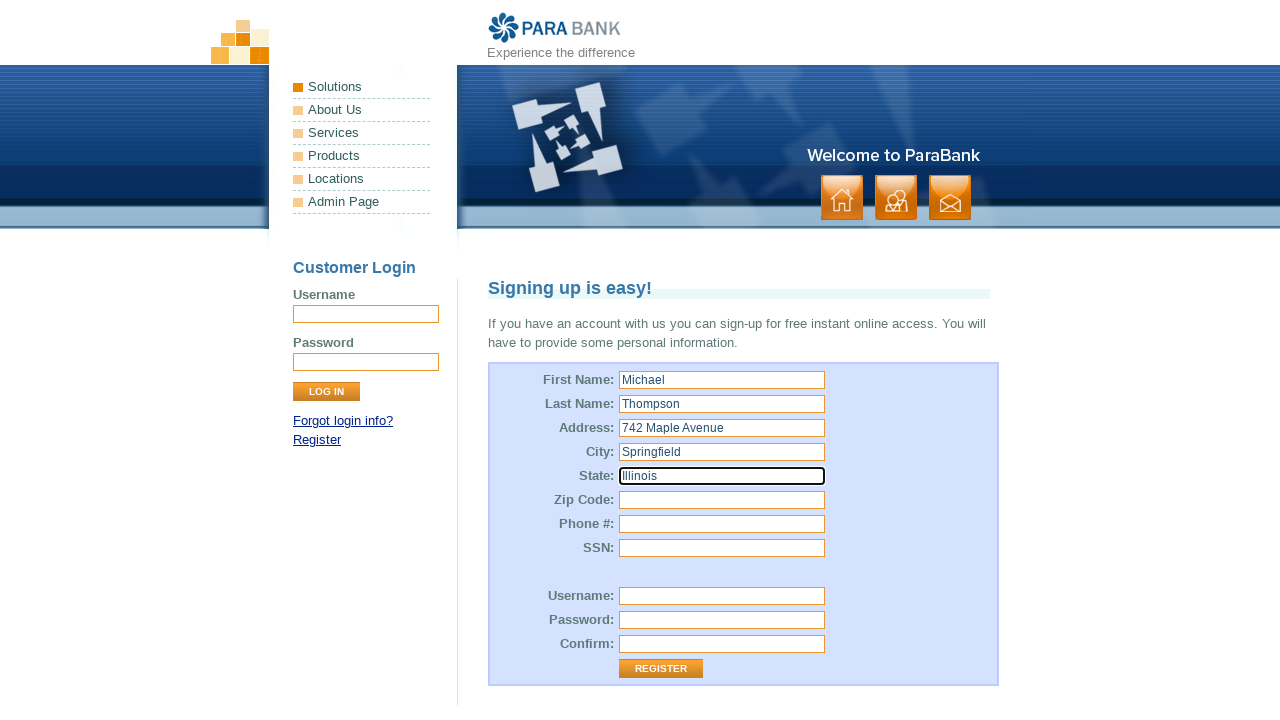

Filled zip code field with '62701' on [id="customer.address.zipCode"]
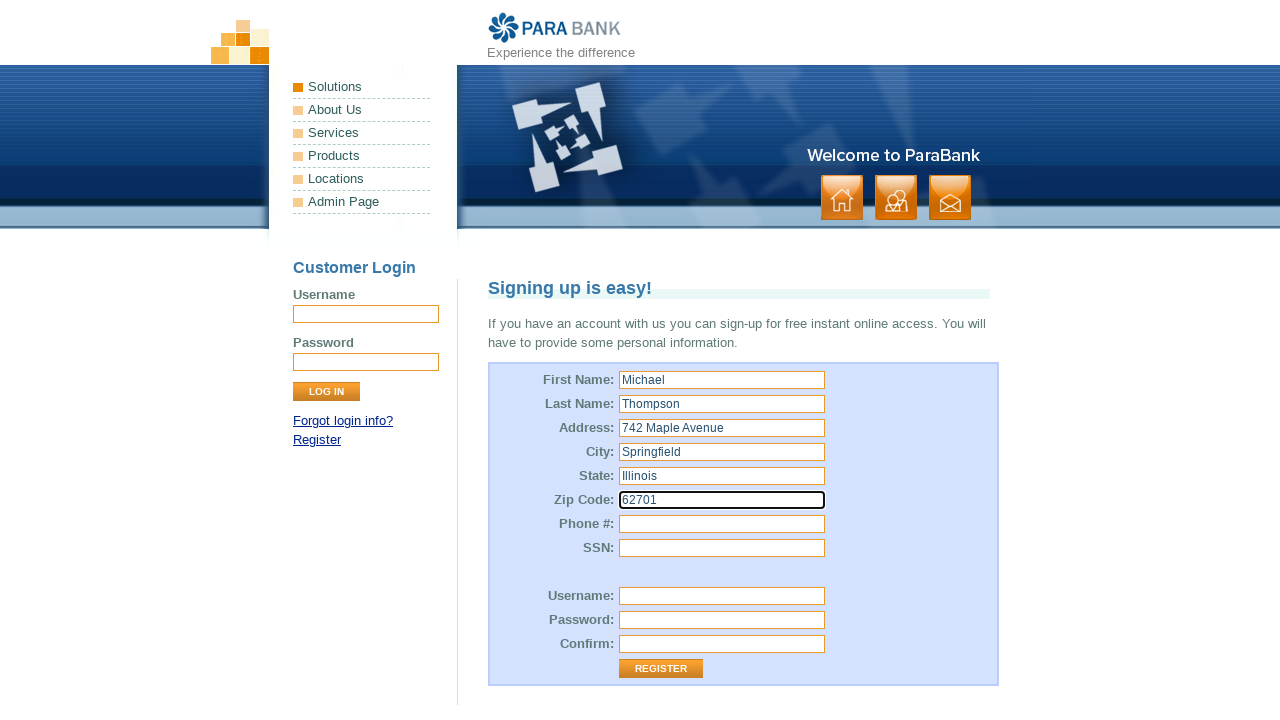

Filled phone number field with '2175551234' on [id="customer.phoneNumber"]
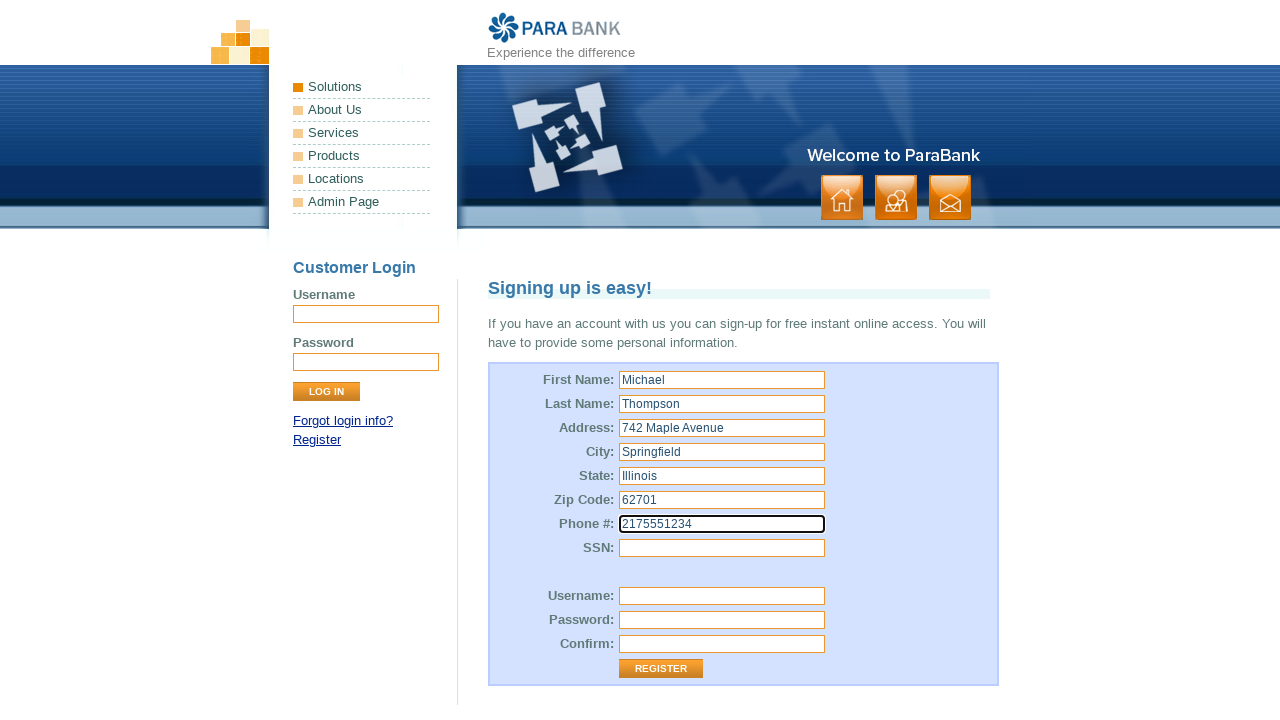

Filled SSN field with '123456789' on [id="customer.ssn"]
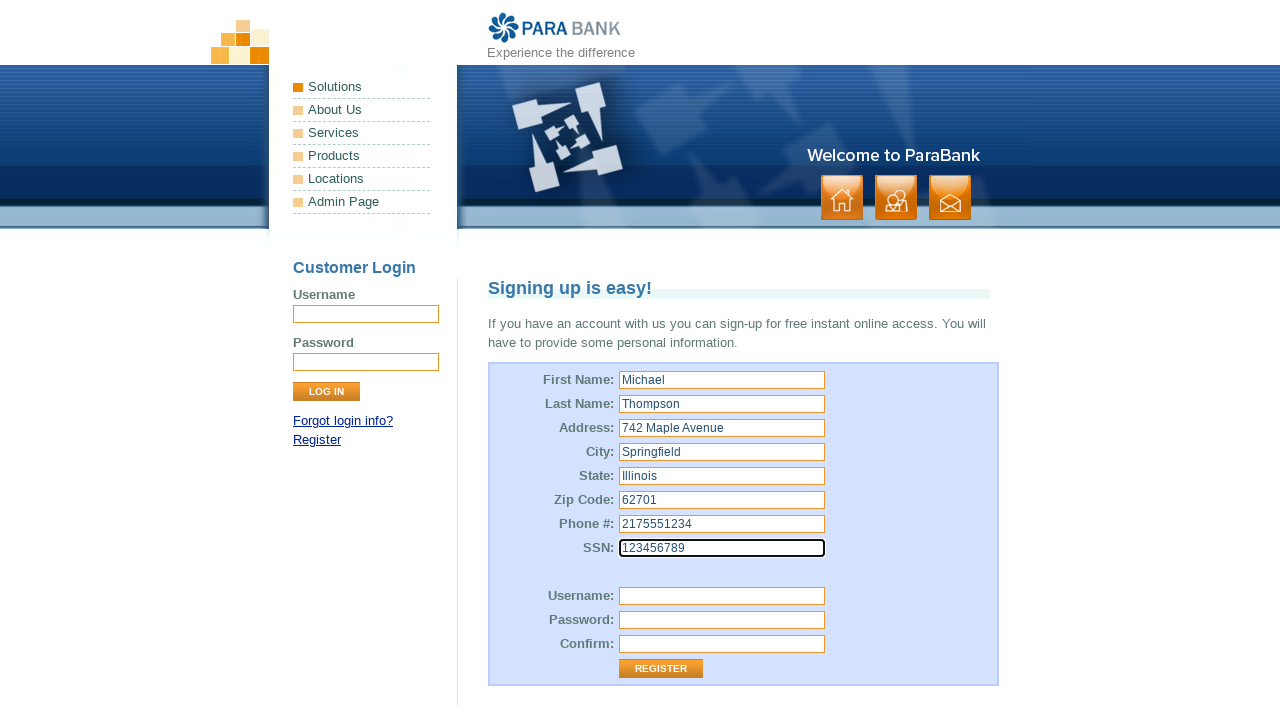

Filled username field with 'mthompson2024' on [id="customer.username"]
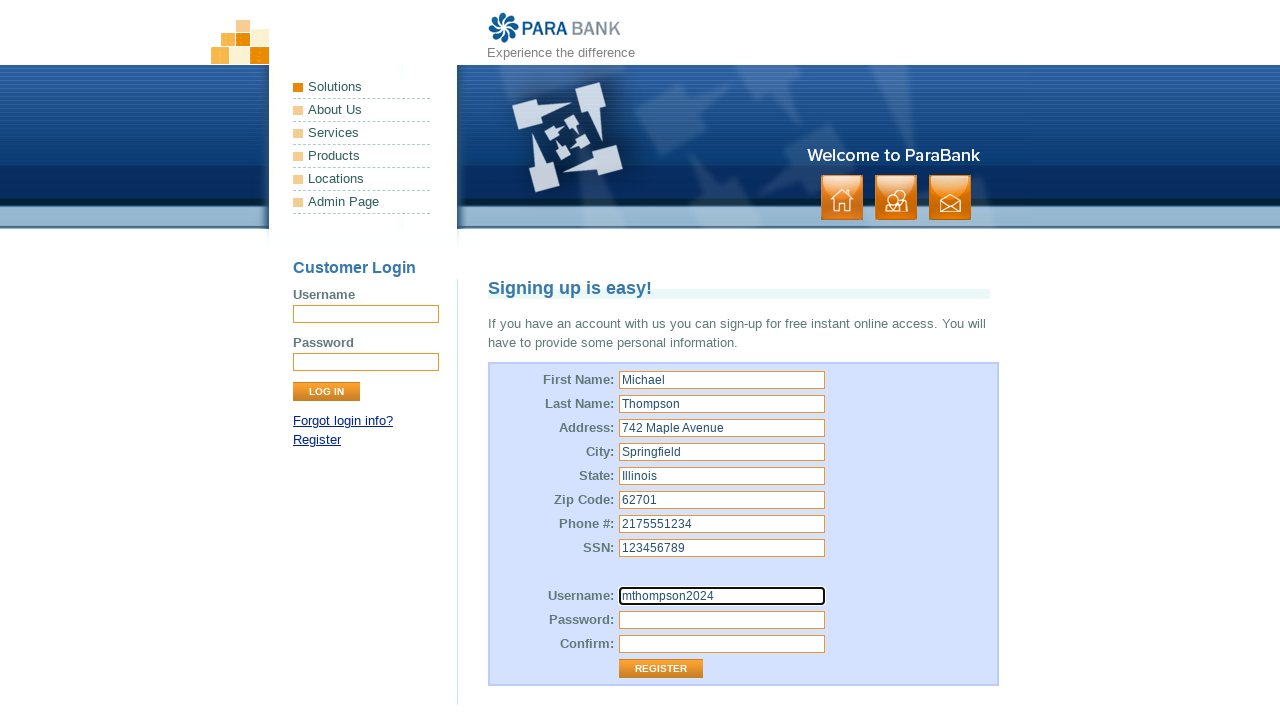

Filled password field with 'SecurePass456' on [id="customer.password"]
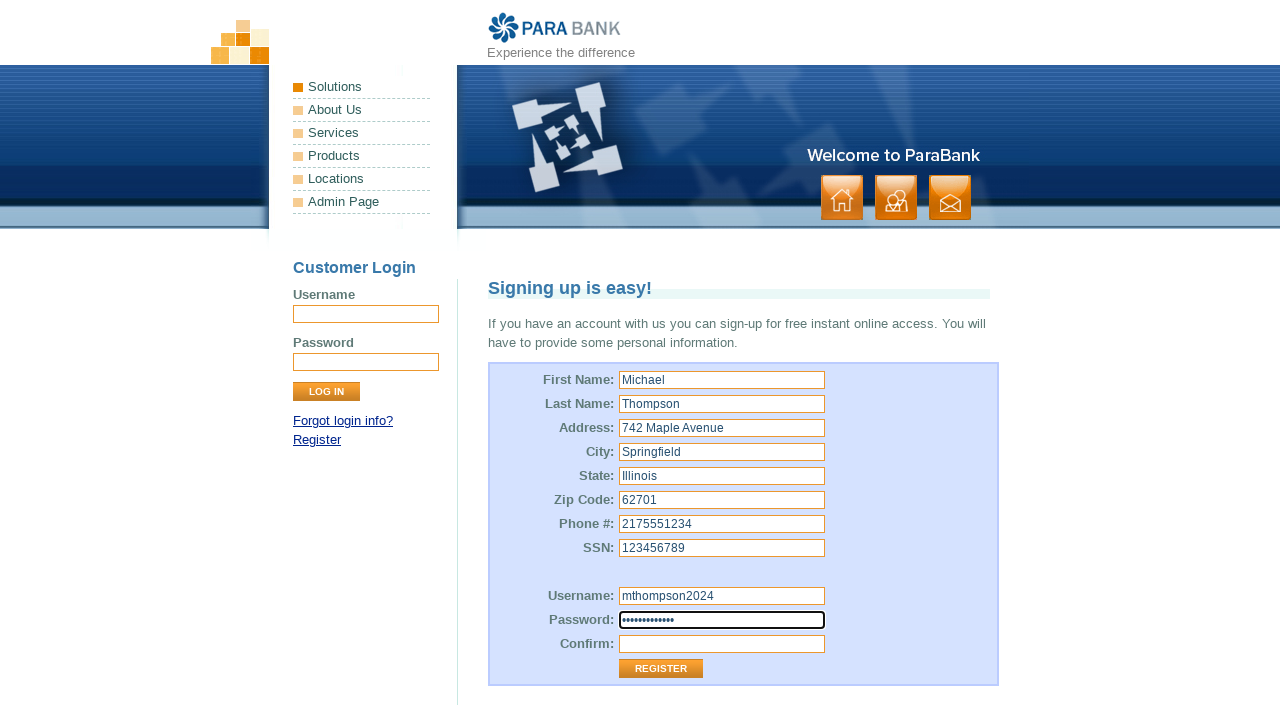

Filled password confirmation field with 'SecurePass456' on #repeatedPassword
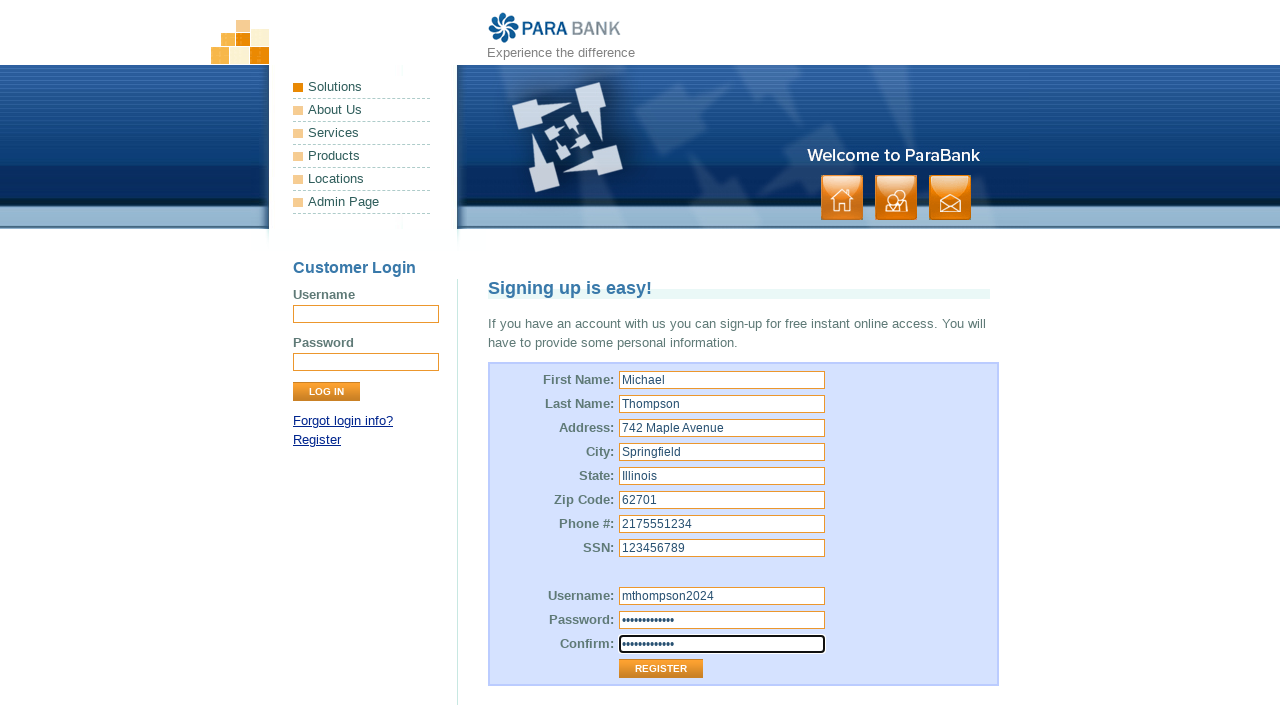

Clicked Register button to submit the registration form at (661, 669) on internal:role=button[name="Register"i]
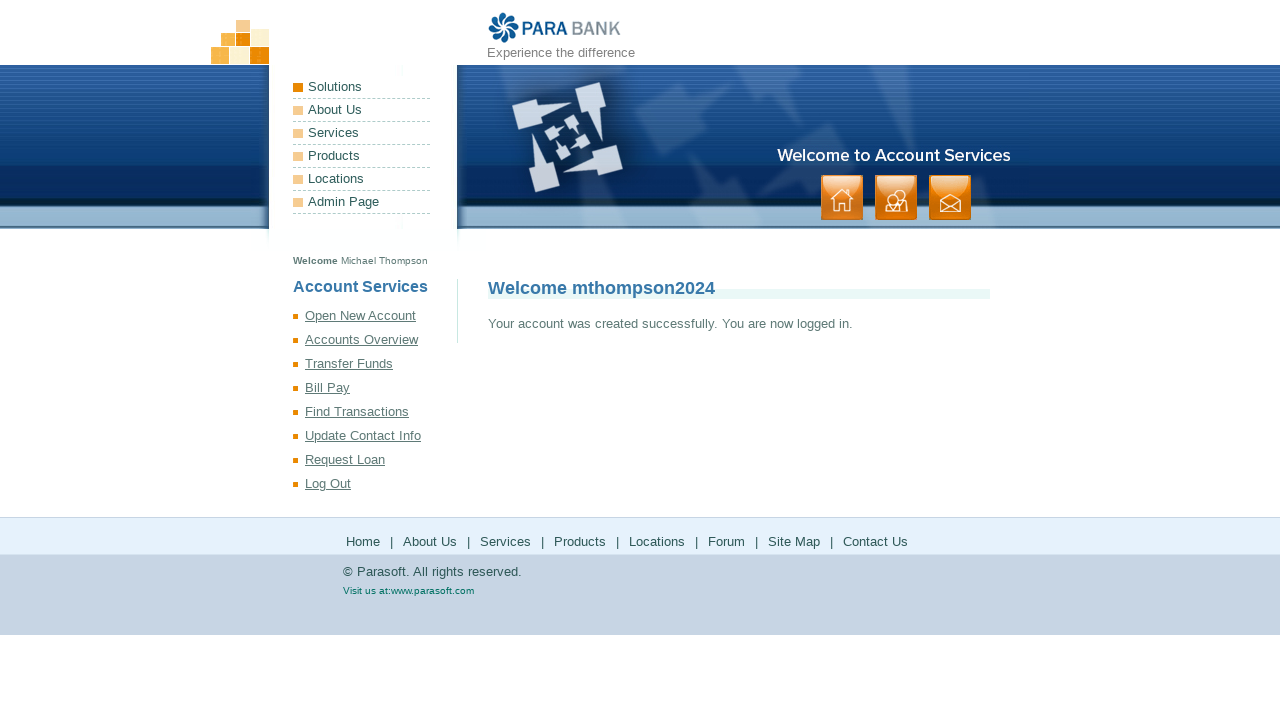

Registration successful - confirmation page with title loaded
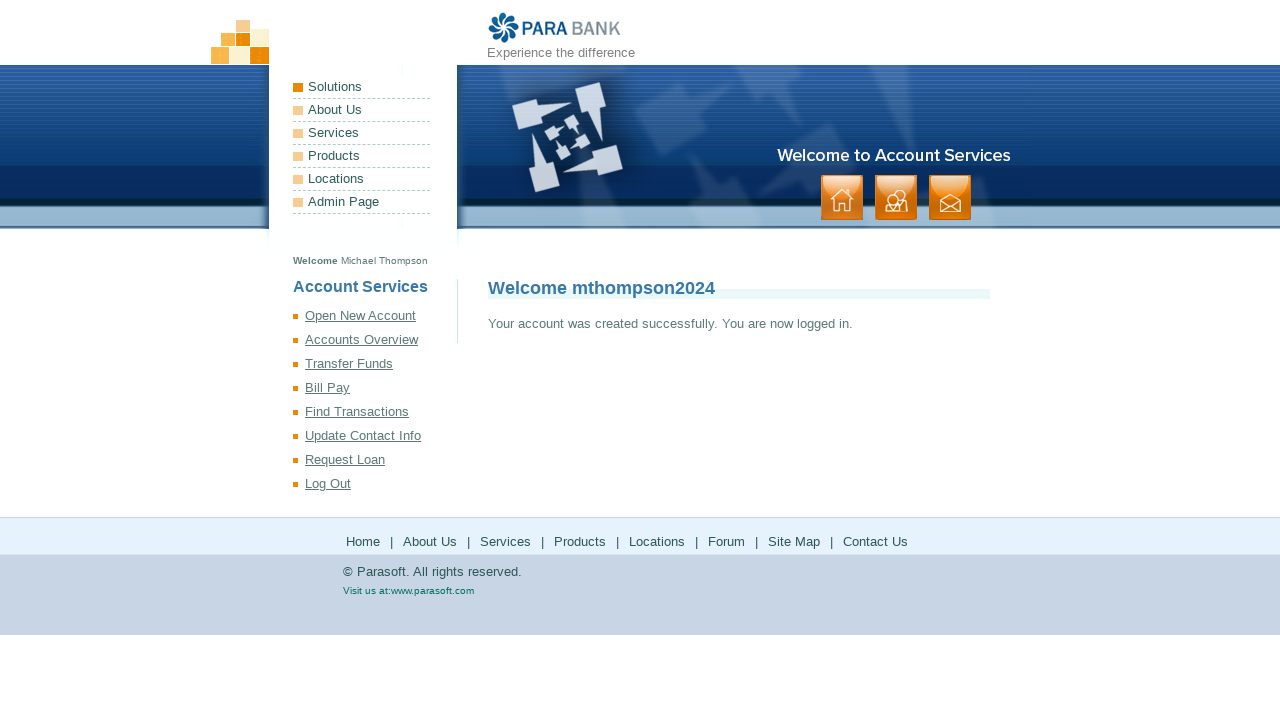

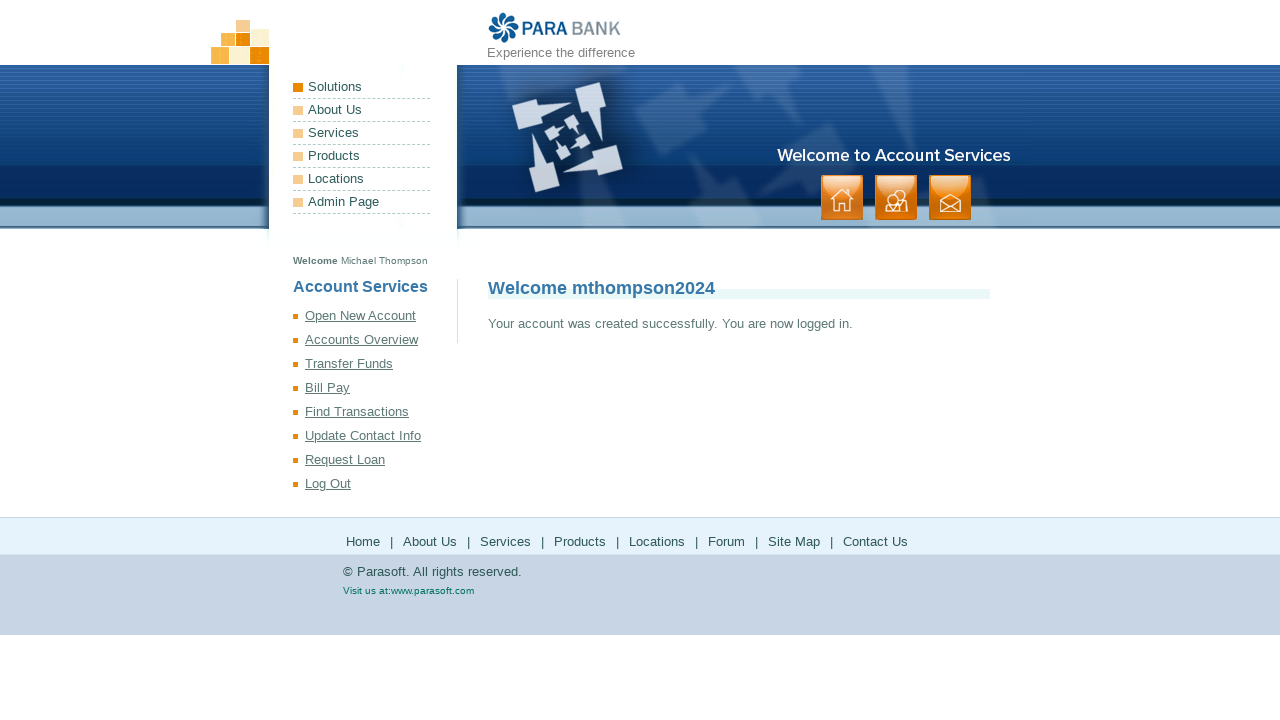